Tests dropdown select functionality on W3Schools tryit page by selecting an option from a dropdown menu and verifying the selection

Starting URL: https://www.w3schools.com/tags/tryit.asp?filename=tryhtml_select

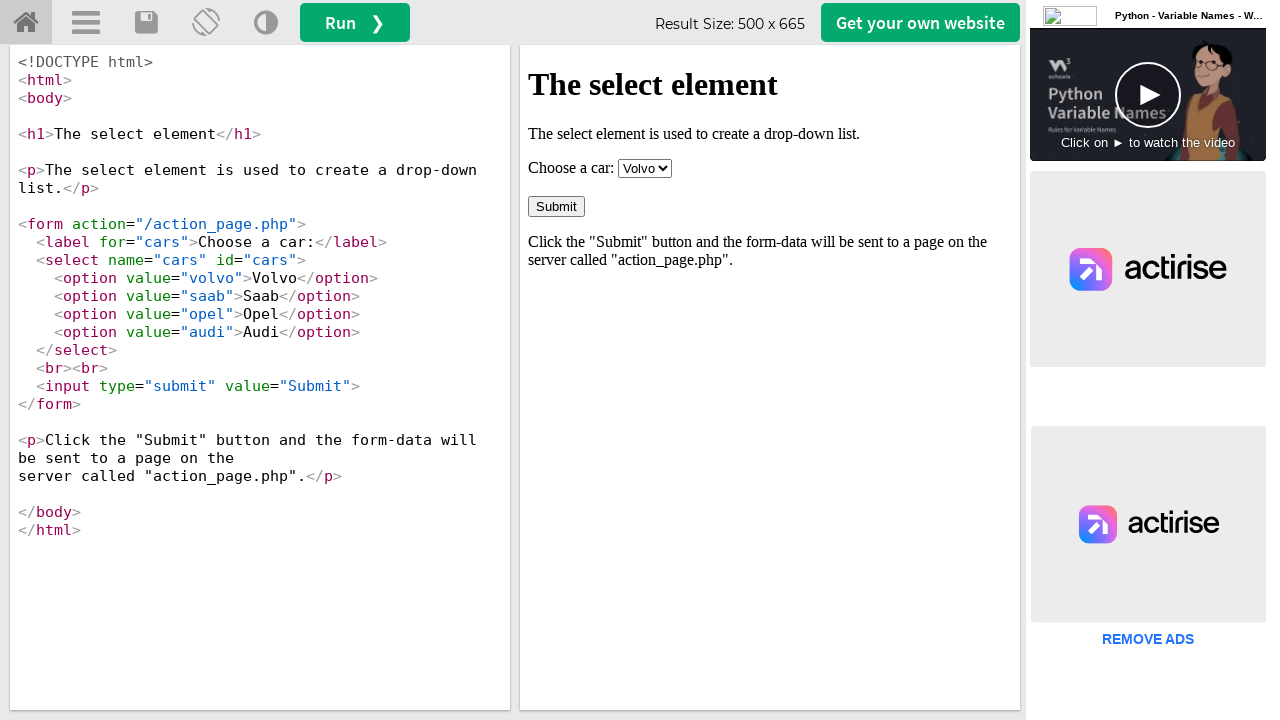

Located the iframeResult frame containing the dropdown
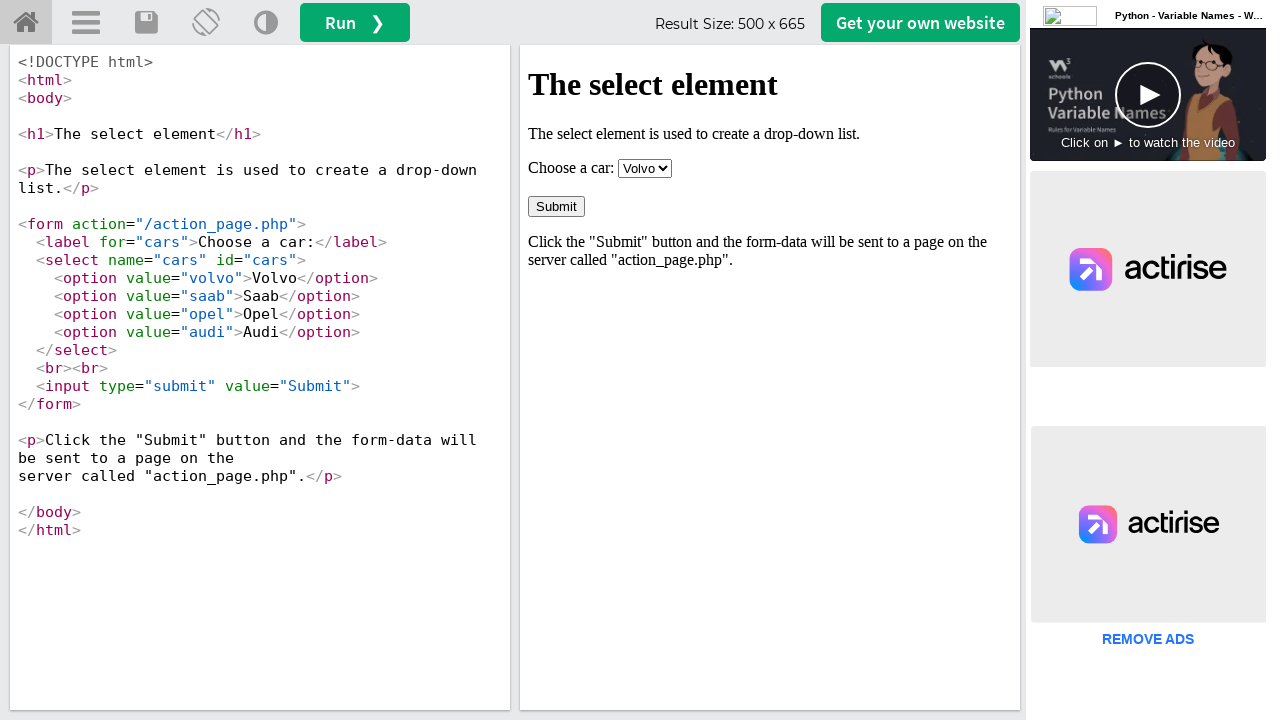

Selected 'Saab' option from the dropdown menu on #iframeResult >> internal:control=enter-frame >> #cars
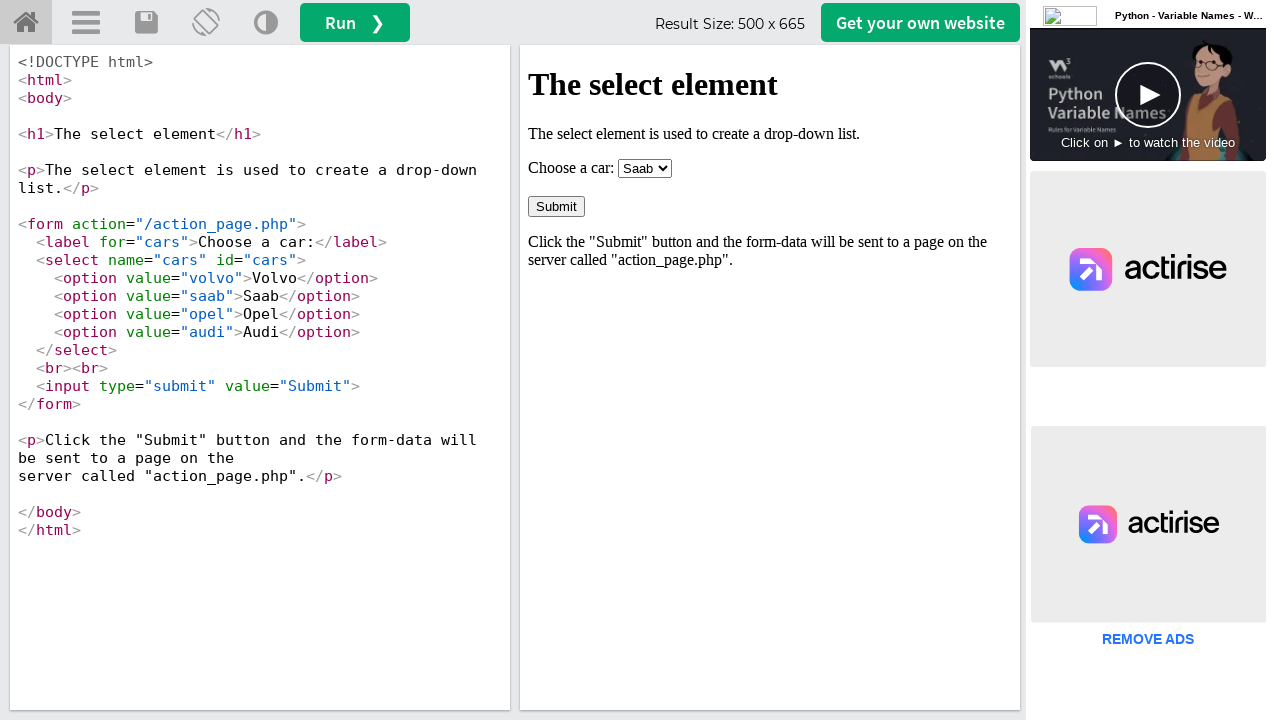

Waited 1 second for dropdown selection to be processed
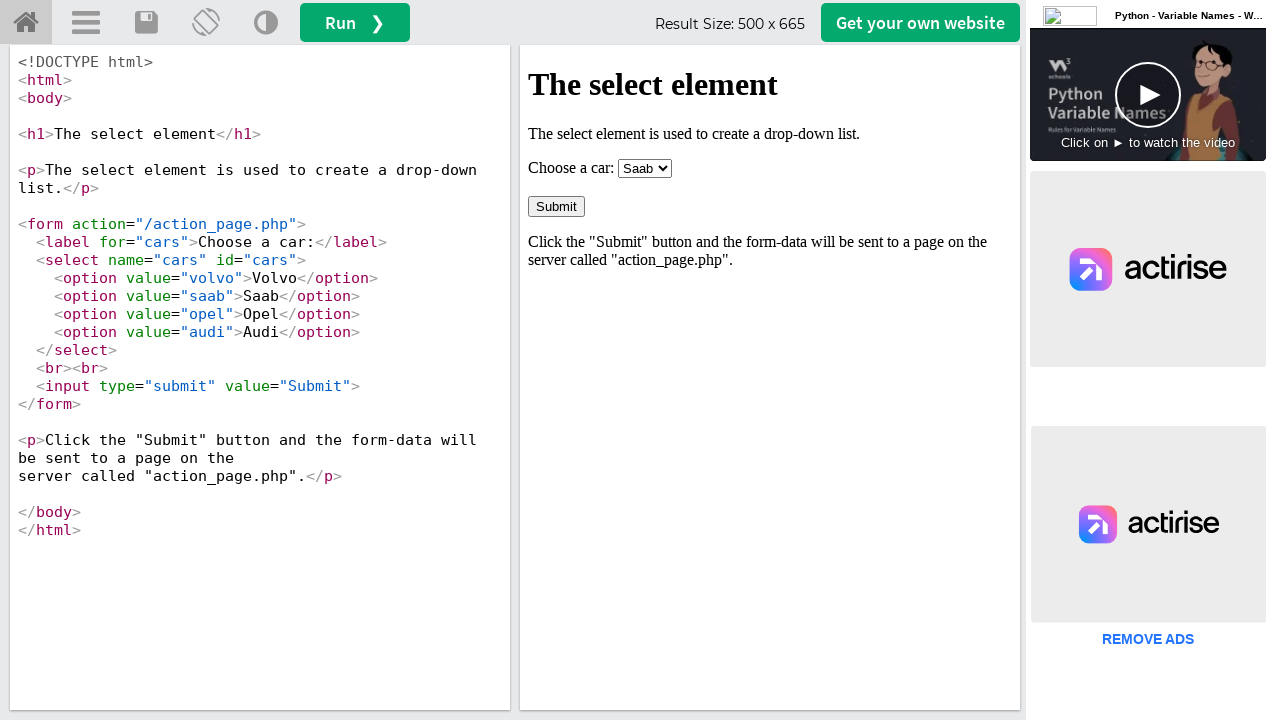

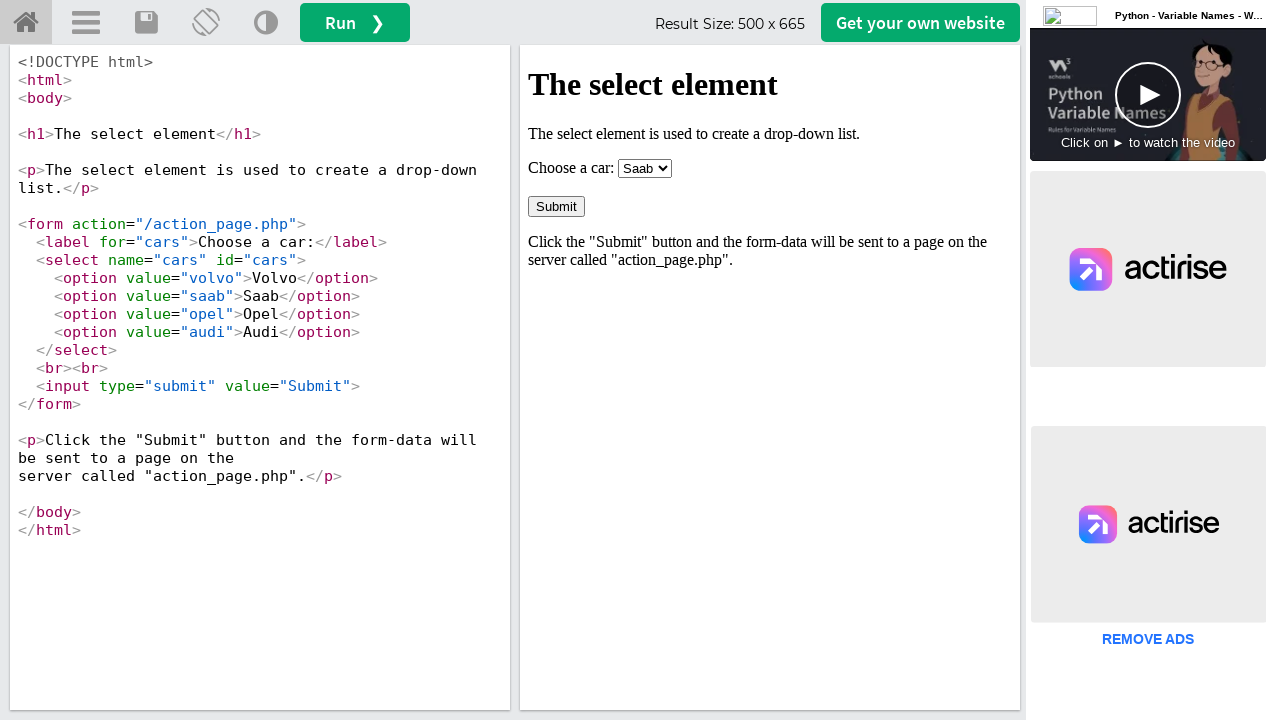